Verifies that the h2 element text is correct on the login page

Starting URL: https://the-internet.herokuapp.com/

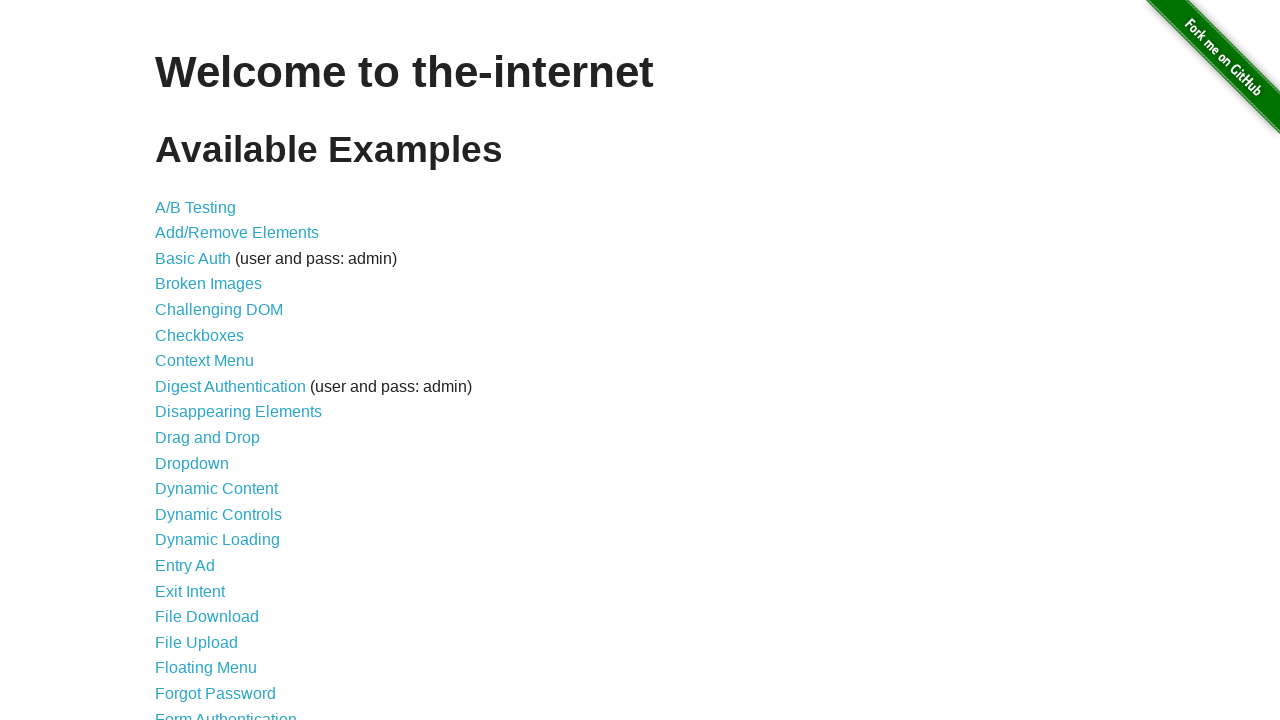

Clicked on Form Authentication link at (226, 712) on text=Form Authentication
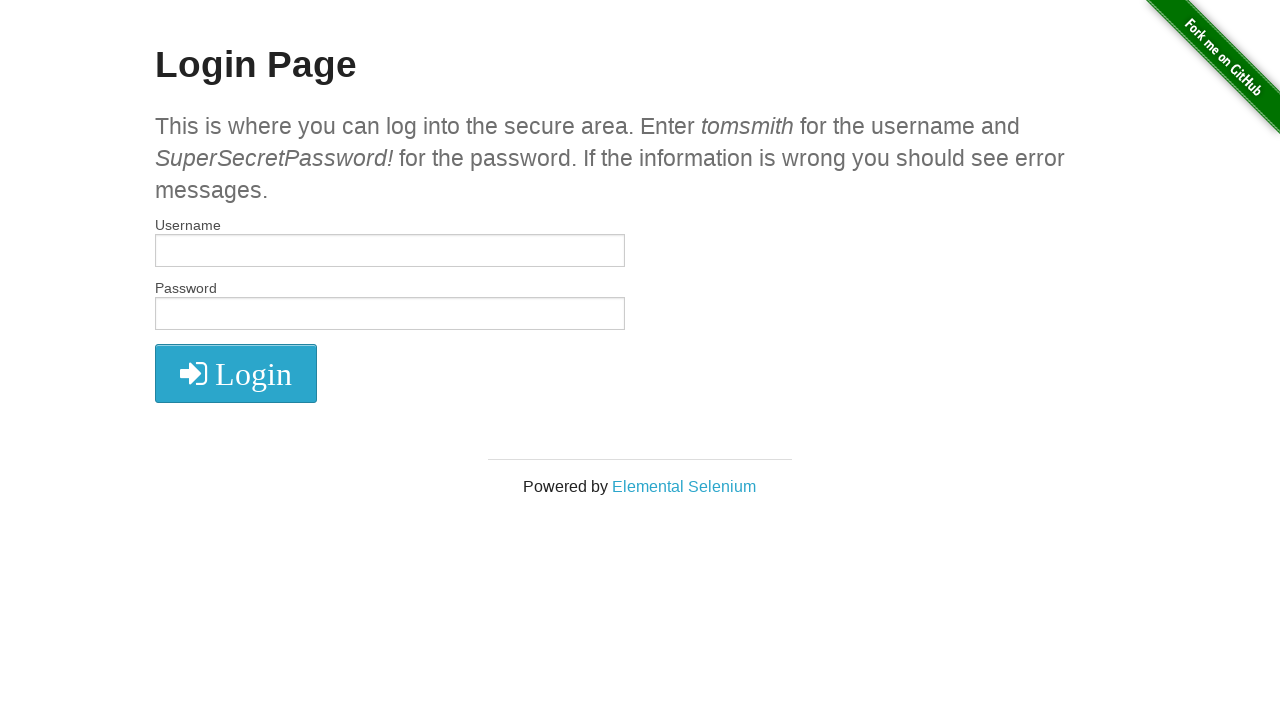

Located h2 element on the page
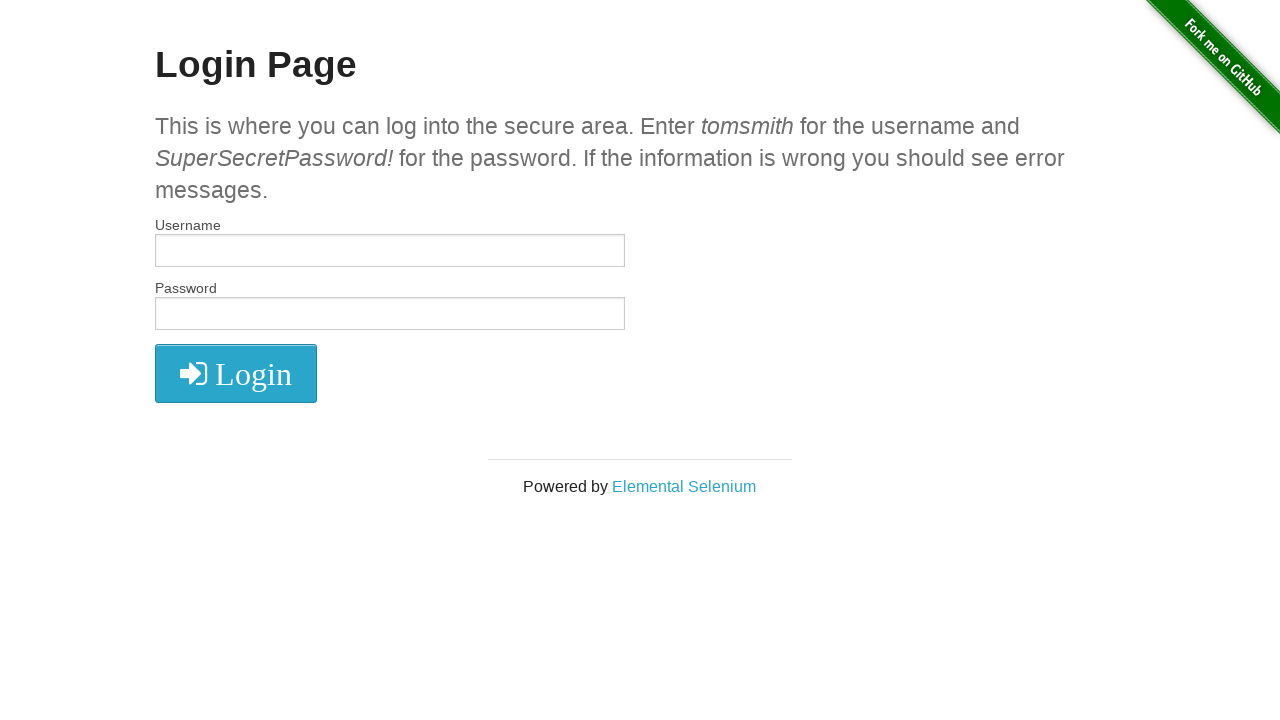

Verified h2 element text is 'Login Page'
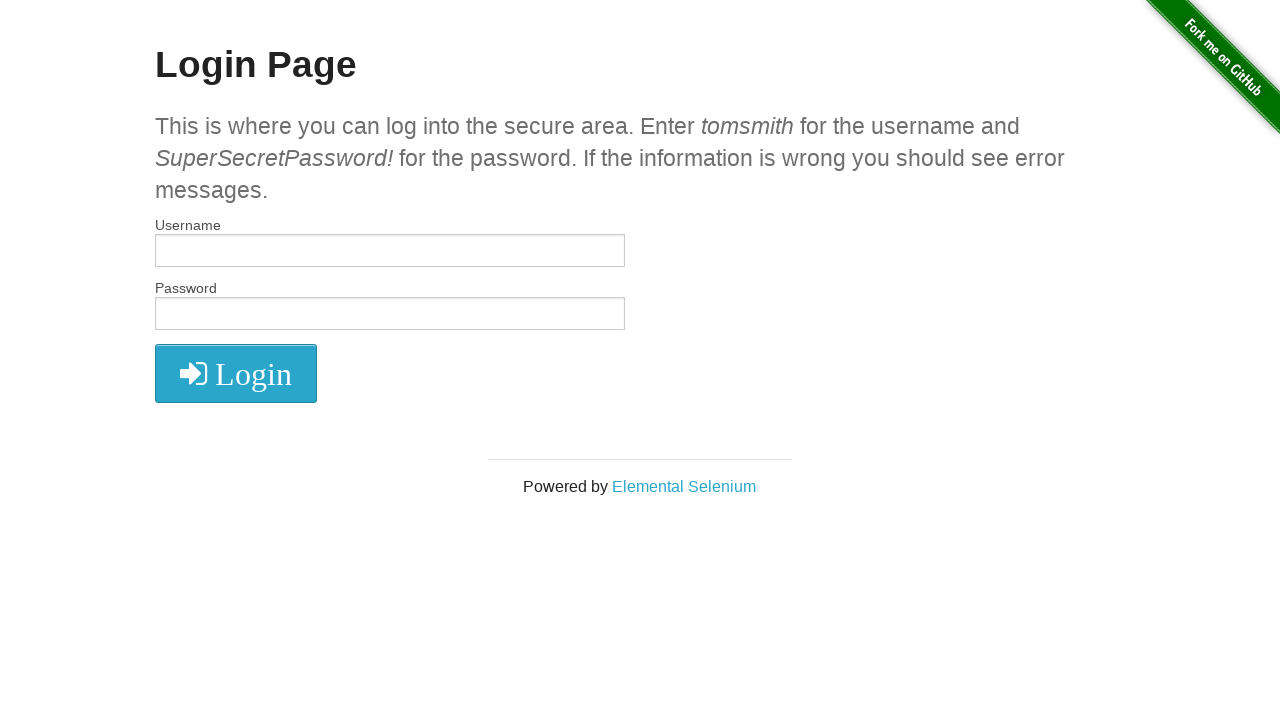

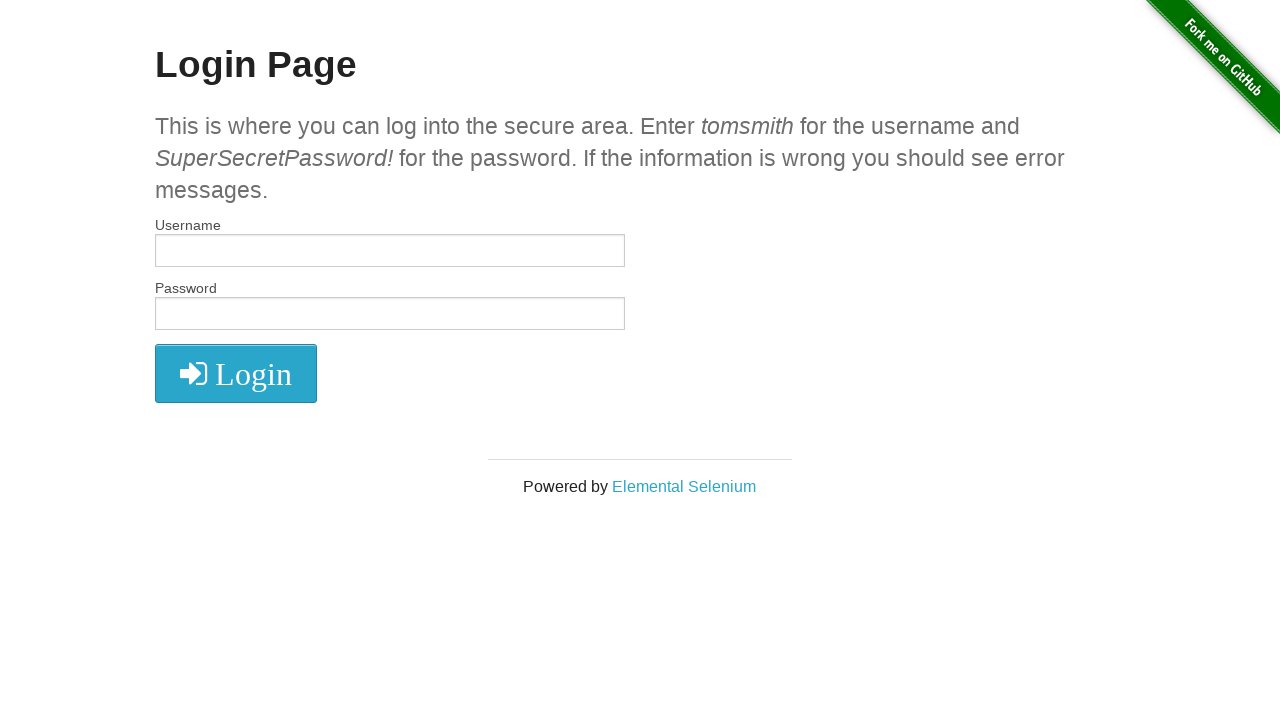